Tests JS Prompt functionality by clicking the prompt button, entering text, accepting the prompt, and verifying the result message contains the entered text

Starting URL: https://the-internet.herokuapp.com/javascript_alerts

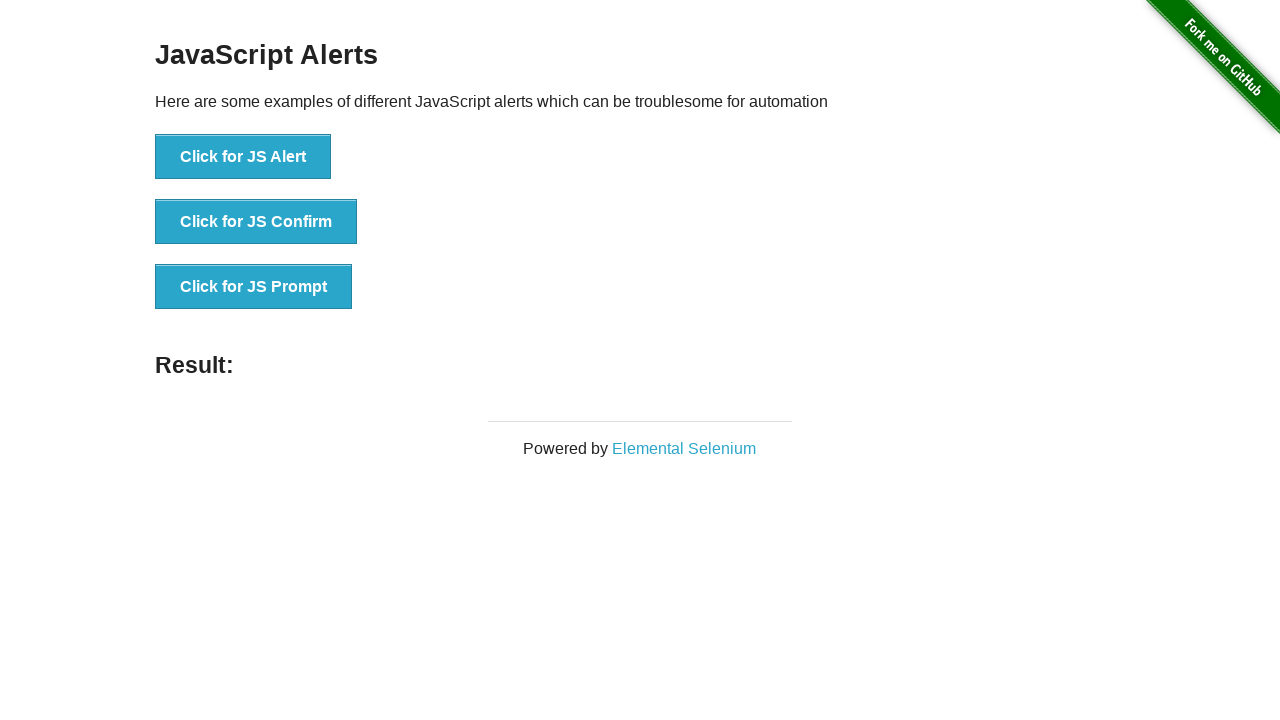

Set up dialog handler to accept prompt with 'TestMessage123'
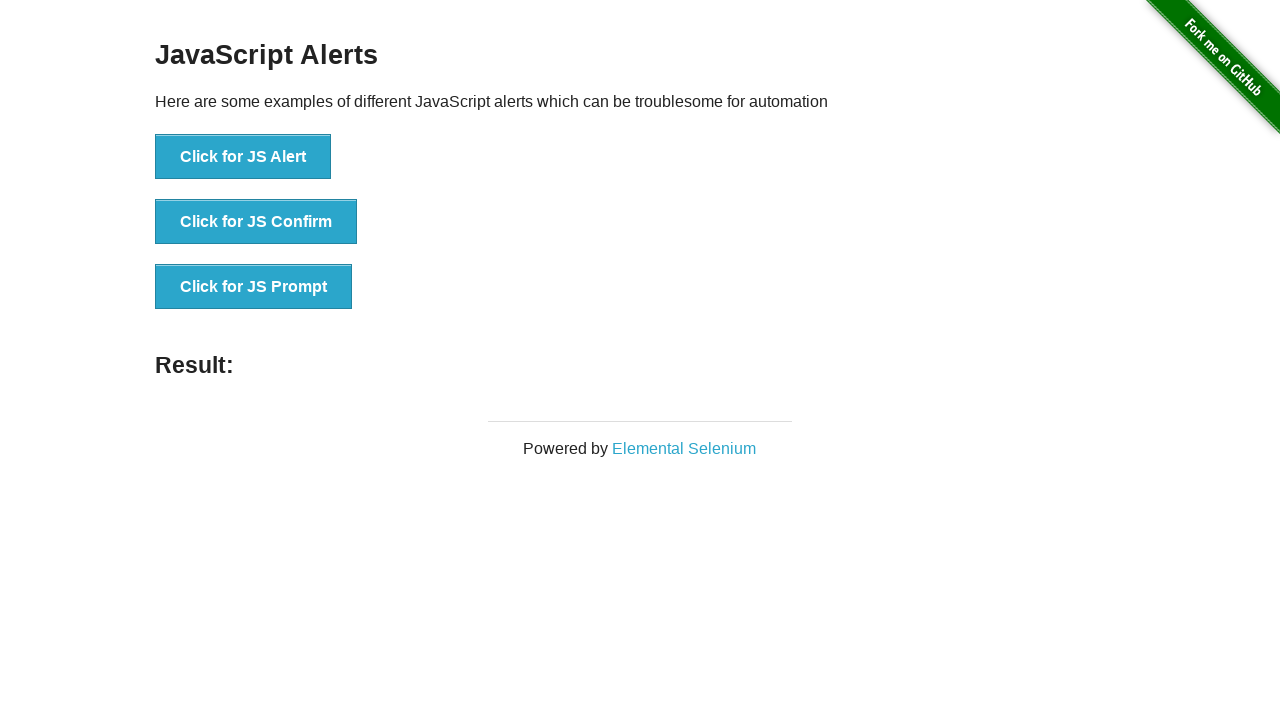

Clicked the JS Prompt button at (254, 287) on button[onclick*='jsPrompt']
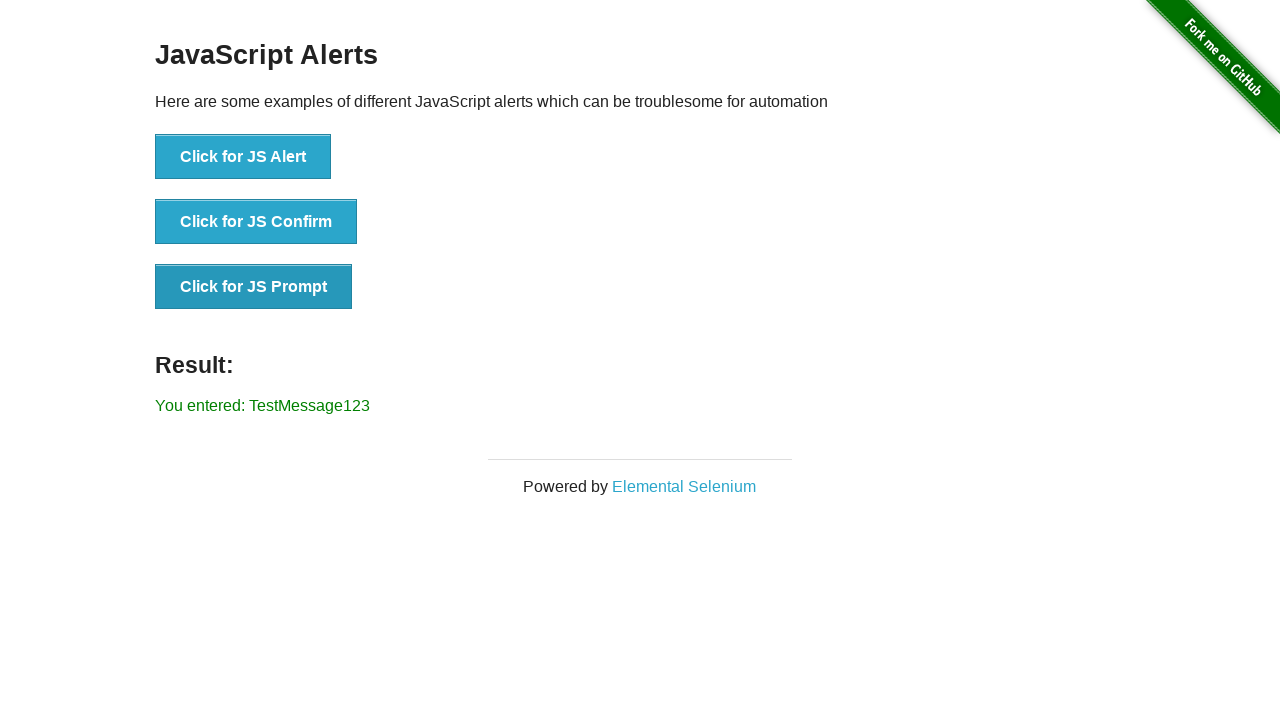

Result message element loaded after accepting prompt
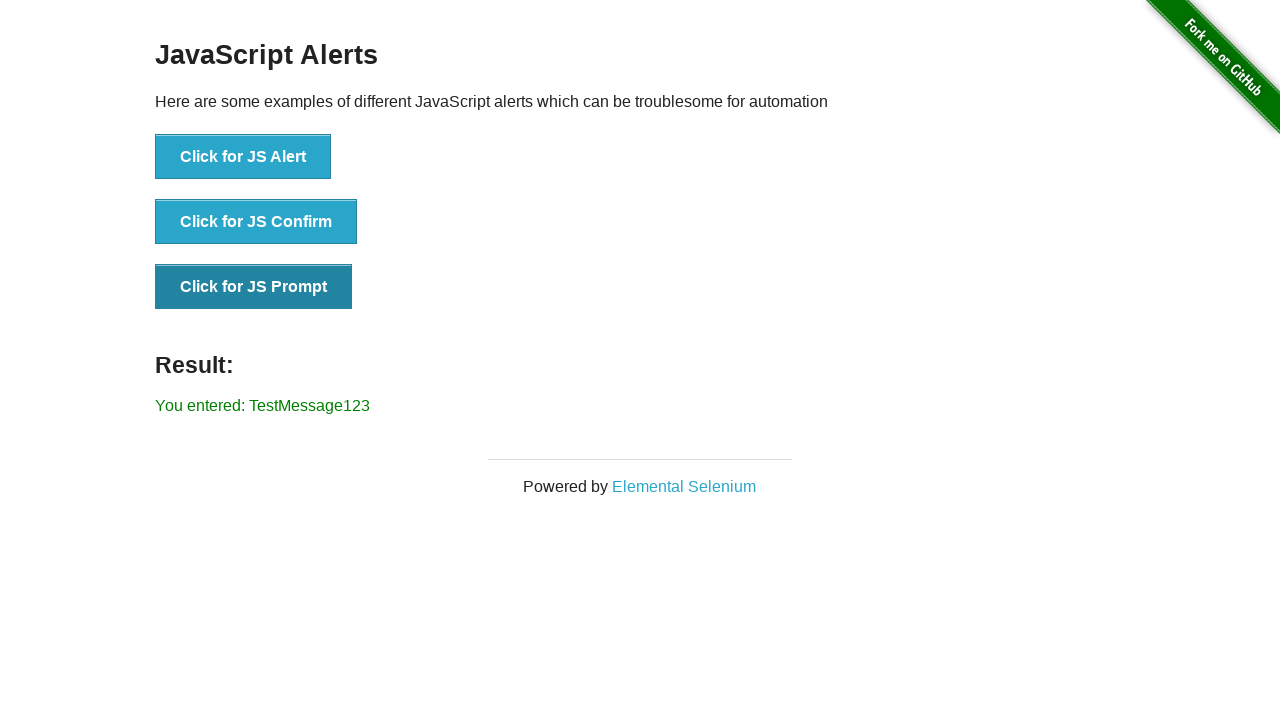

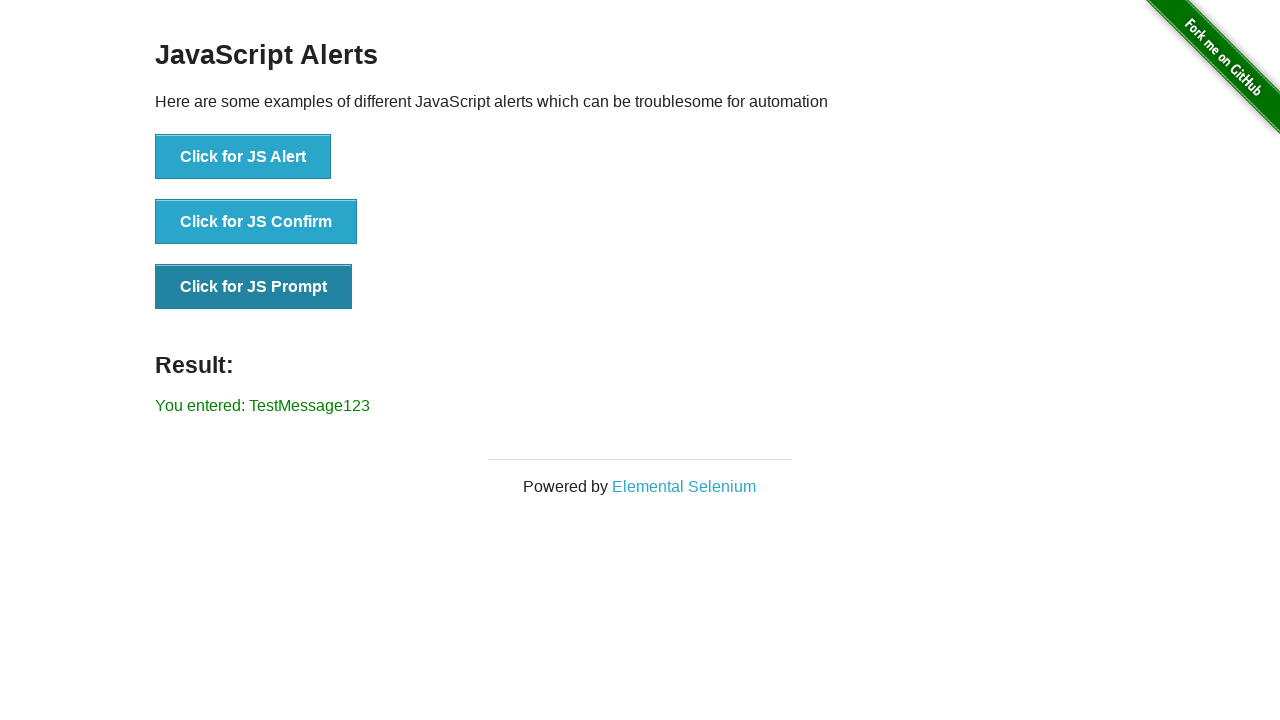